Navigates to the Nike Taiwan homepage and verifies that images are present on the page

Starting URL: https://www.nike.com/tw

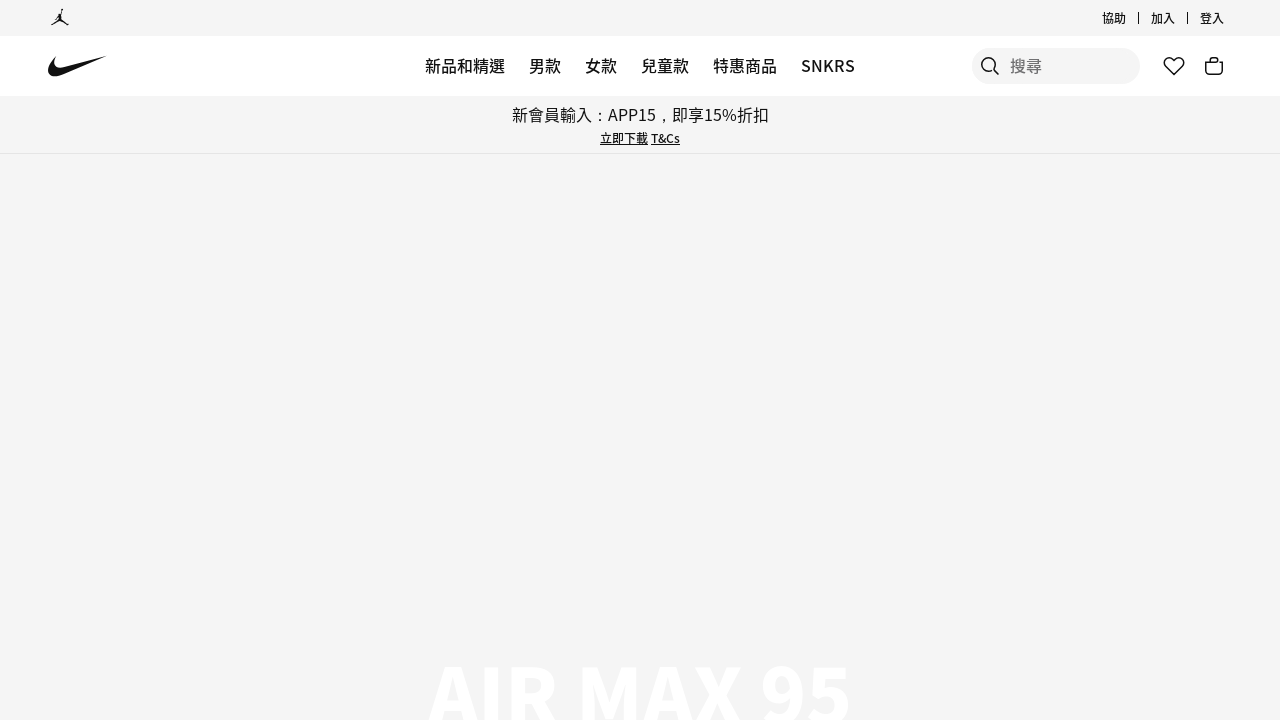

Navigated to Nike Taiwan homepage
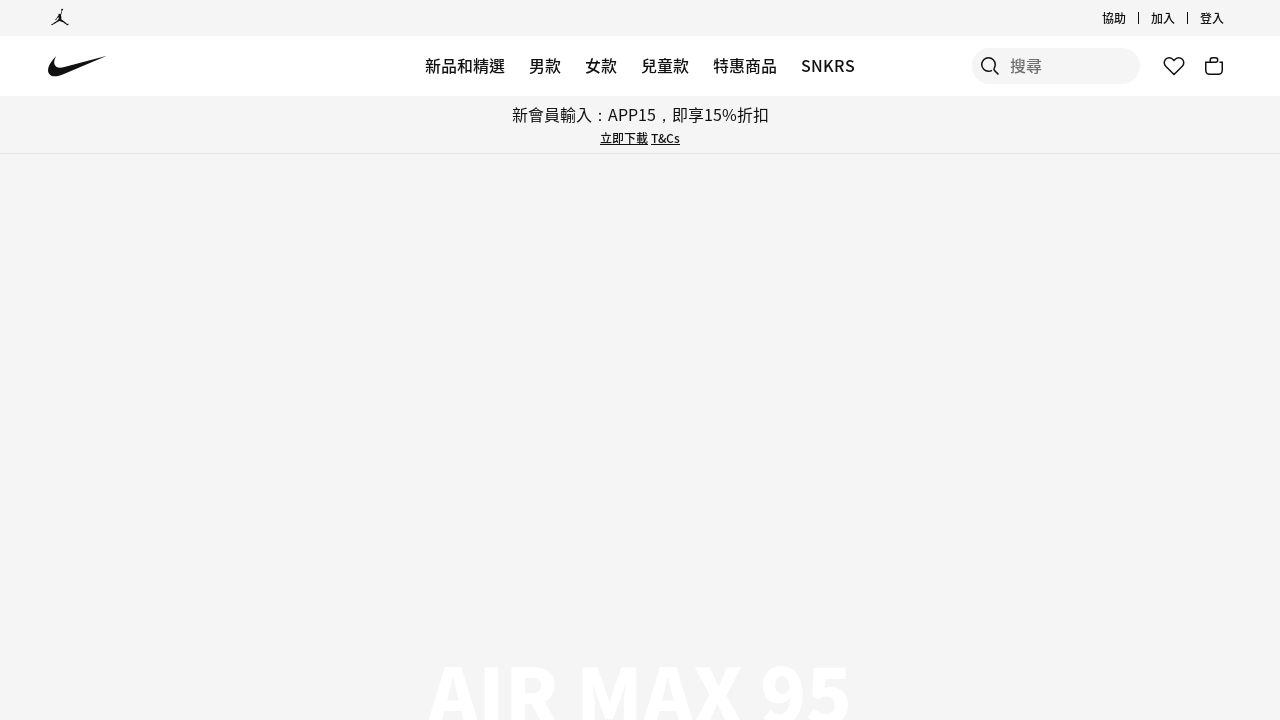

Waited for images to load on the page
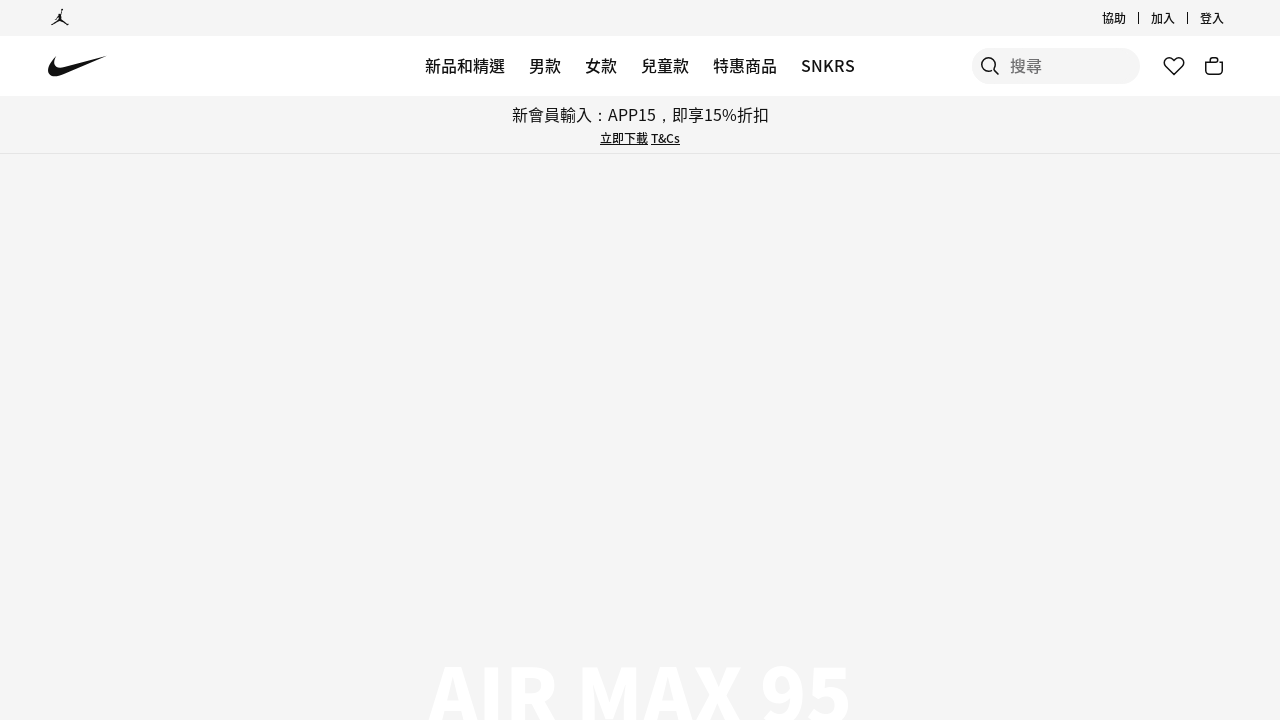

Verified that images are present on the Nike Taiwan homepage
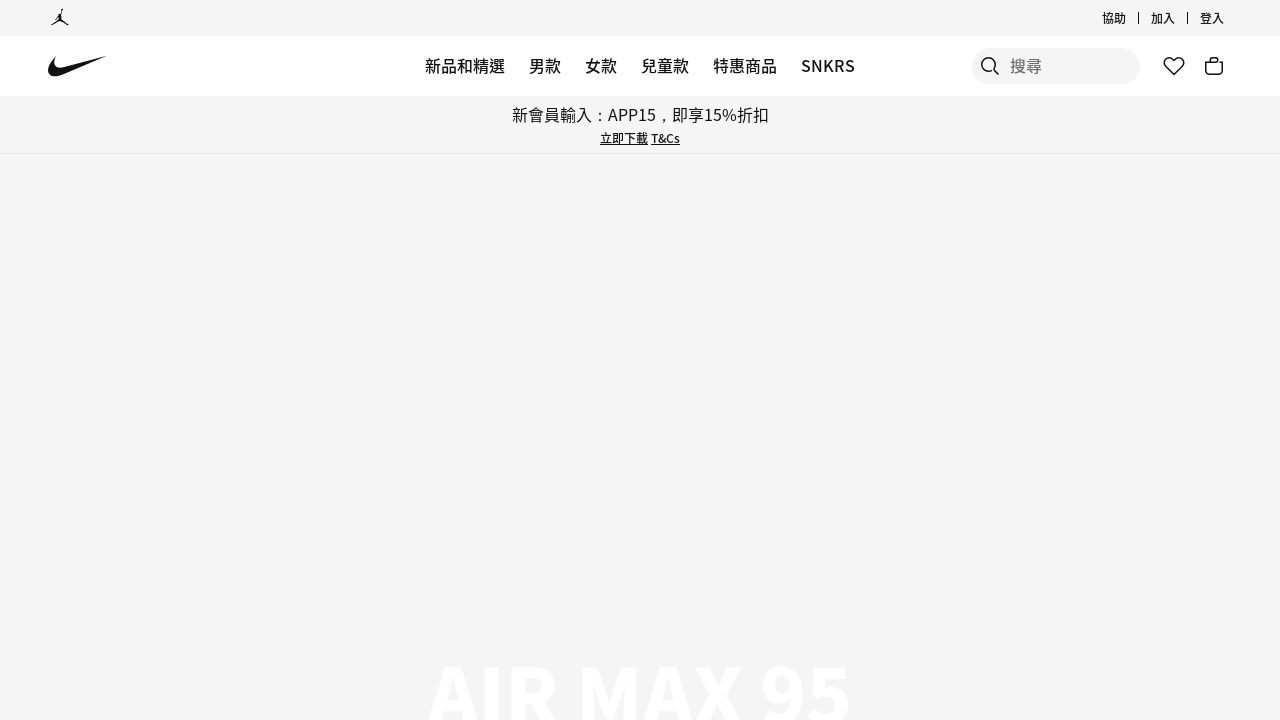

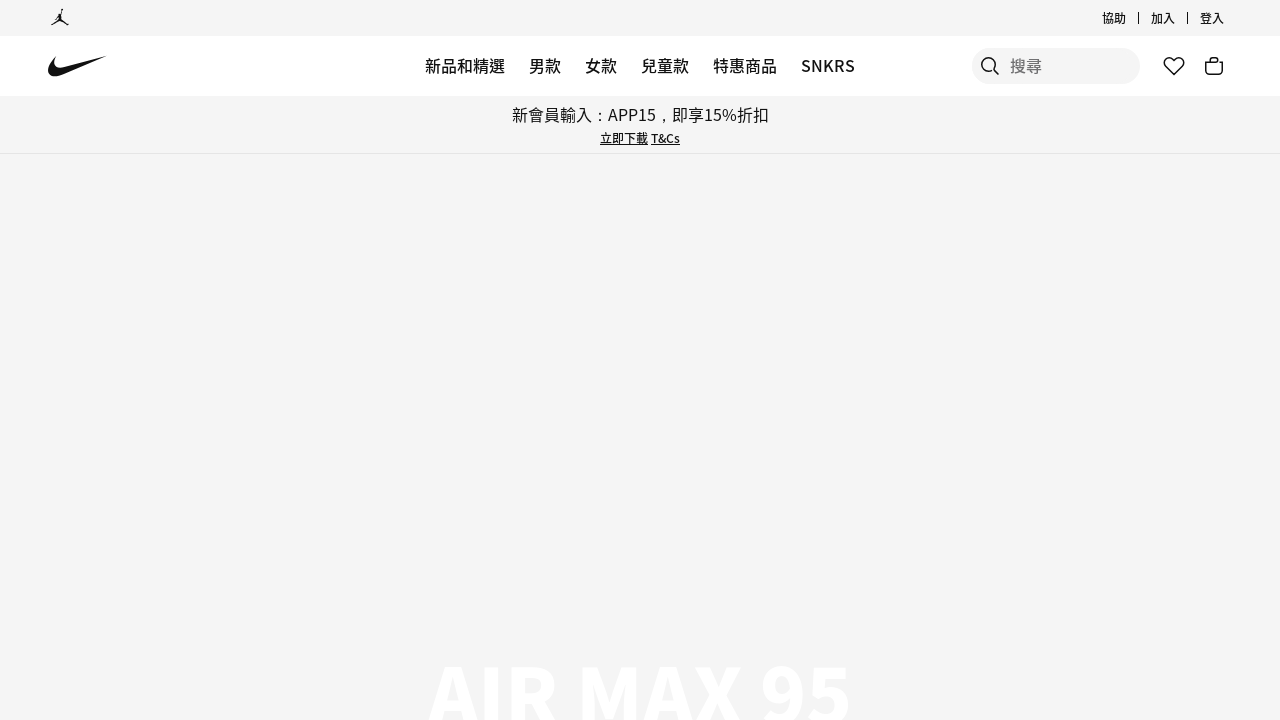